Tests AJAX loading panel functionality by clicking on a calendar date and verifying the loading indicator appears

Starting URL: https://demos.telerik.com/aspnet-ajax/ajaxloadingpanel/functionality/explicit-show-hide/defaultcs.aspx

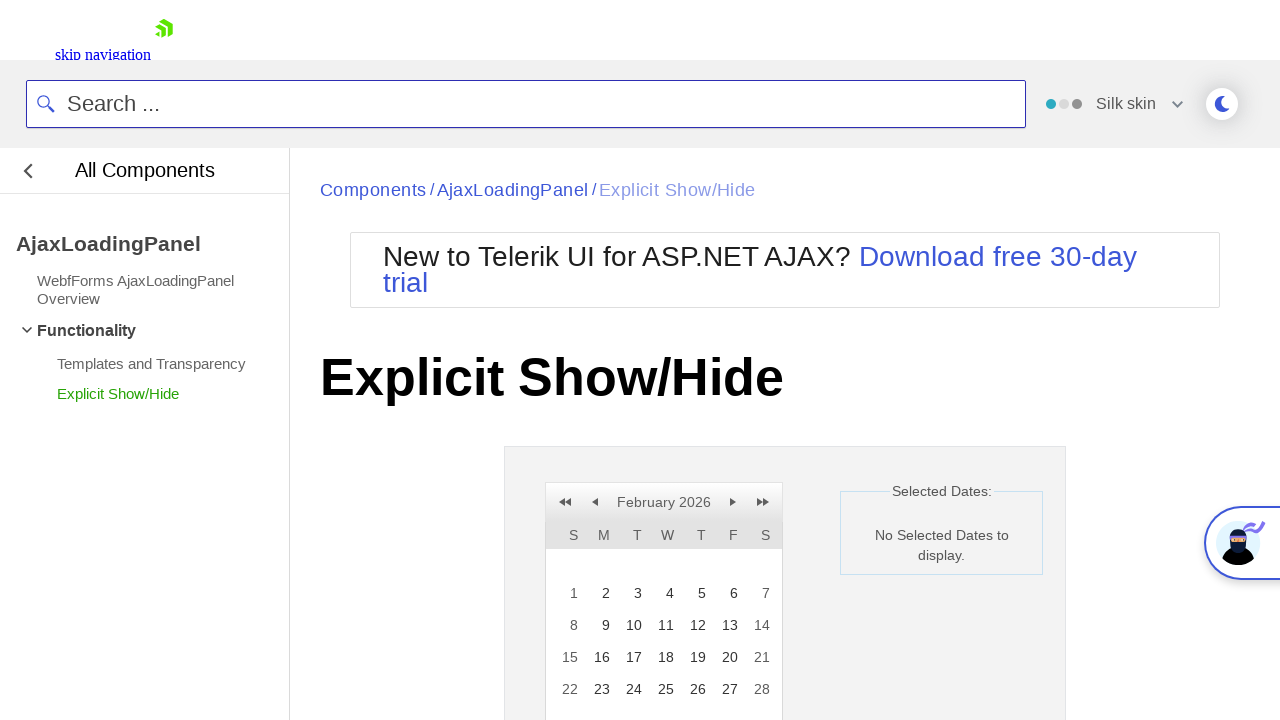

Calendar table became visible
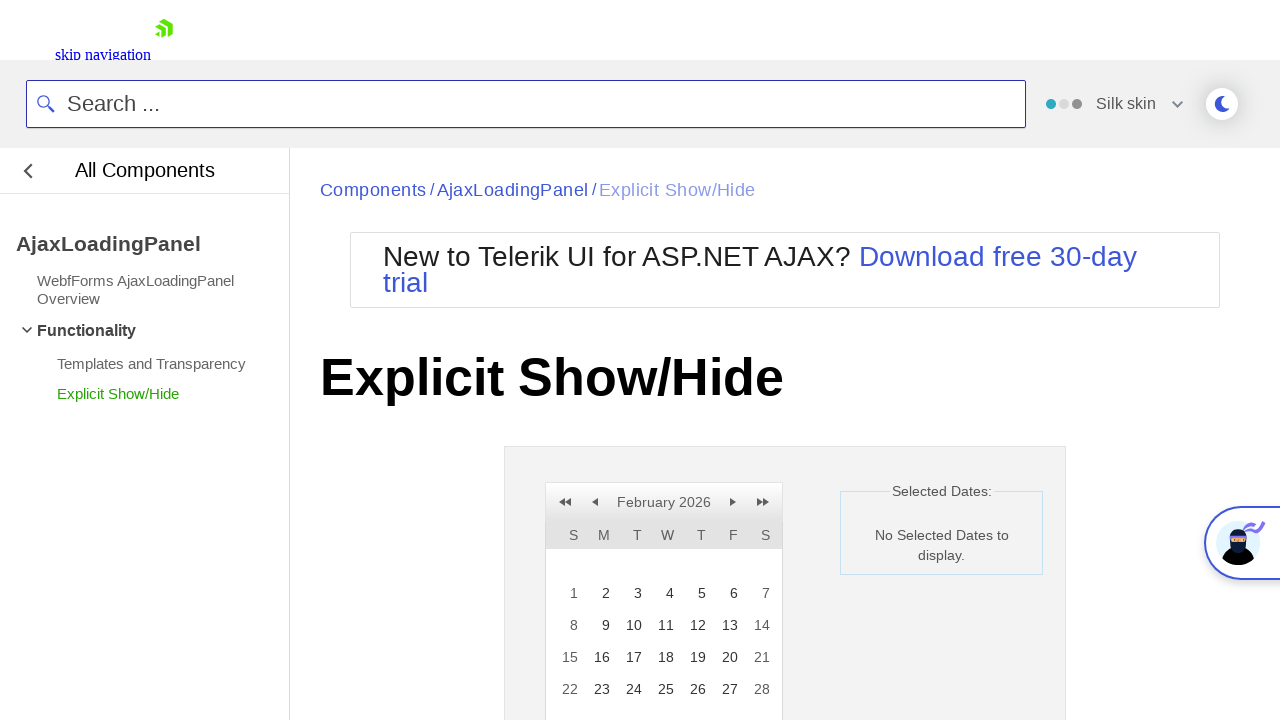

Clicked on calendar date '6' at (728, 593) on a:has-text('6')
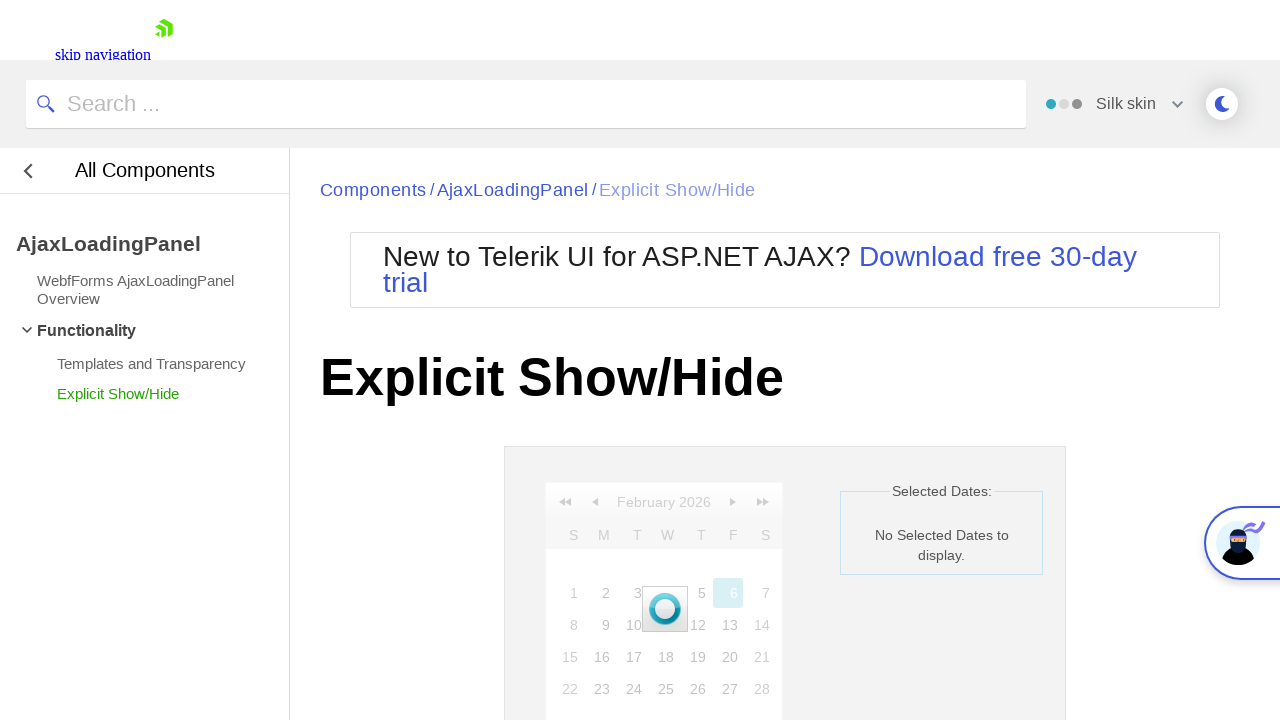

AJAX loading panel appeared
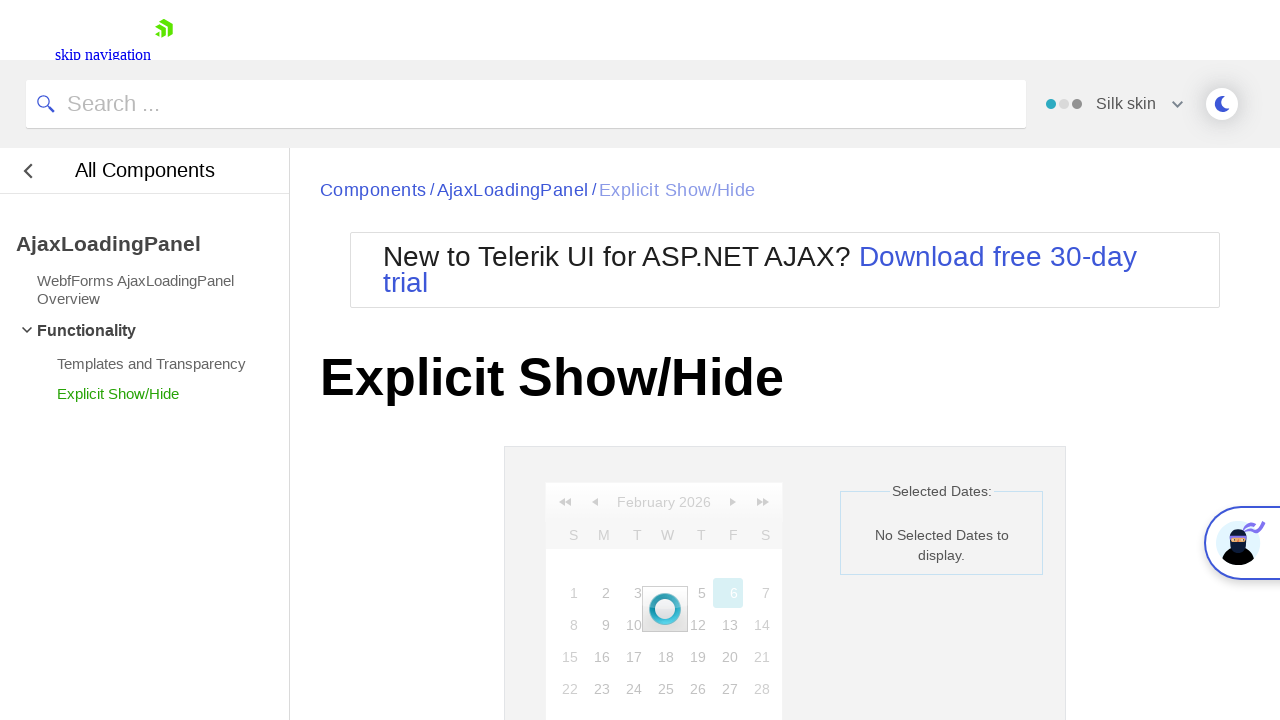

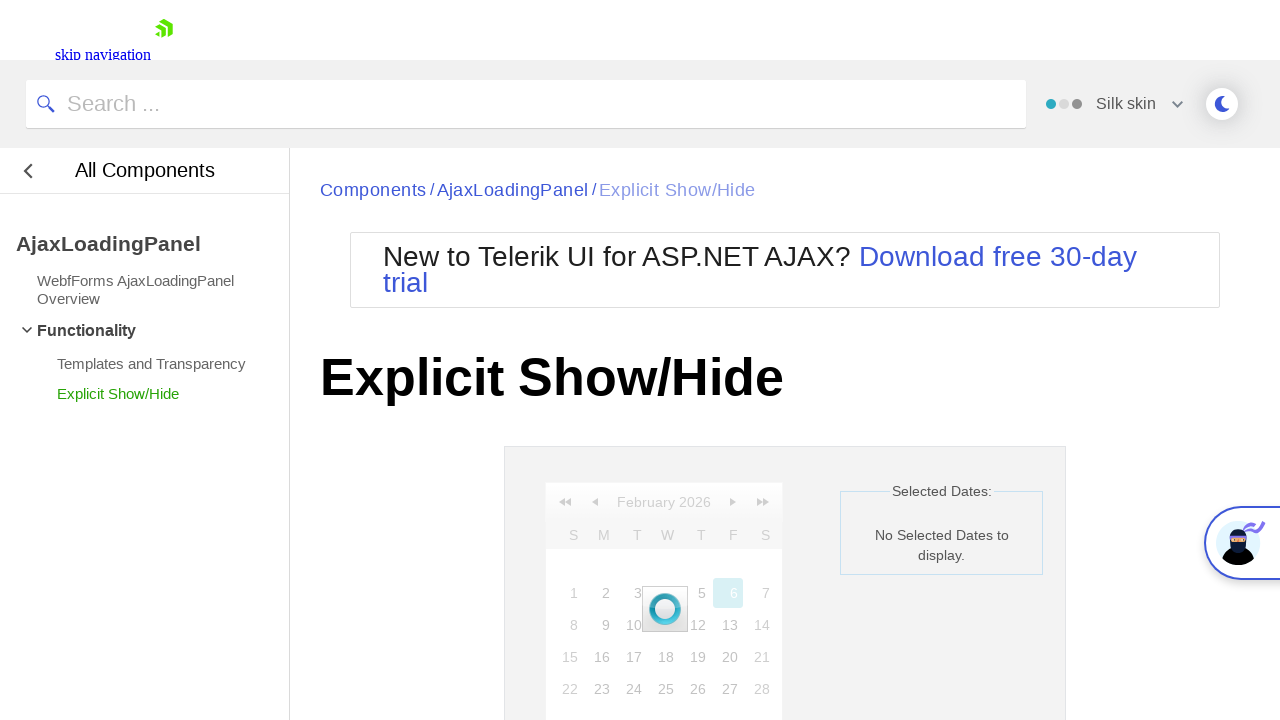